Tests a registration form by filling in three input fields (name, second field, and email) in the first block and submitting the form, then verifying the success message.

Starting URL: http://suninjuly.github.io/registration1.html

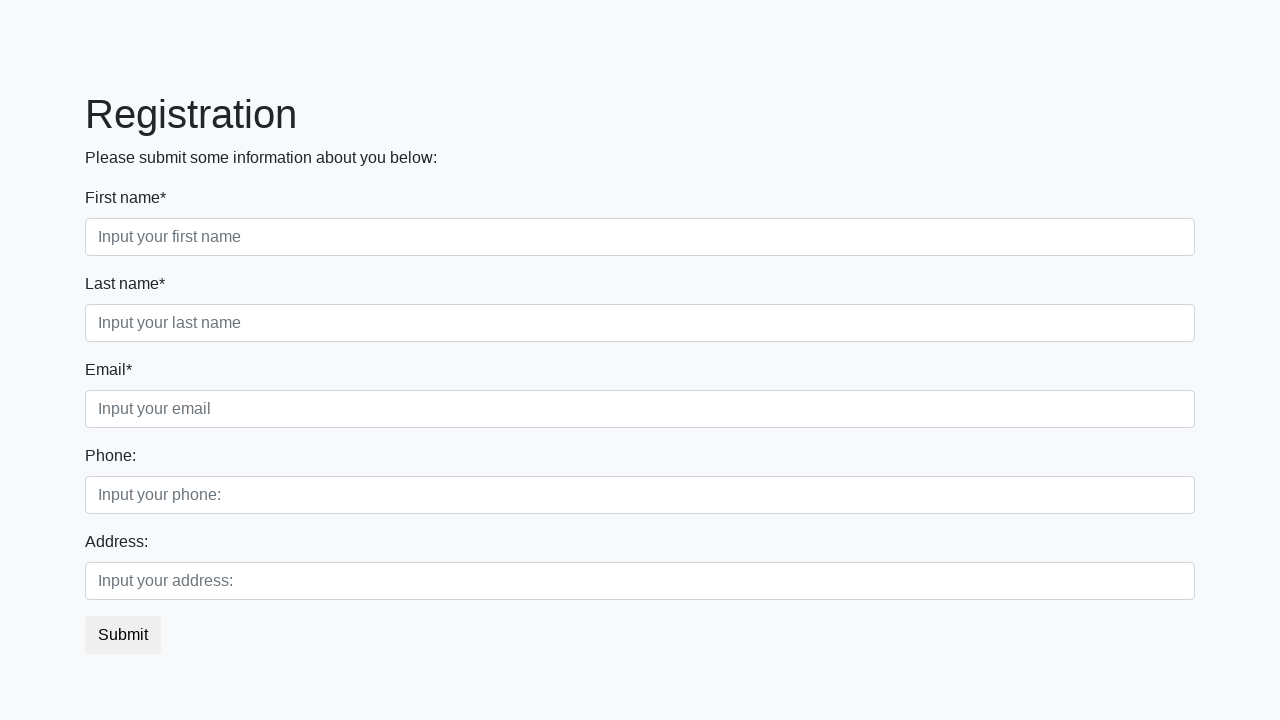

Filled first name field with 'Test' on .first_block input.form-control.first
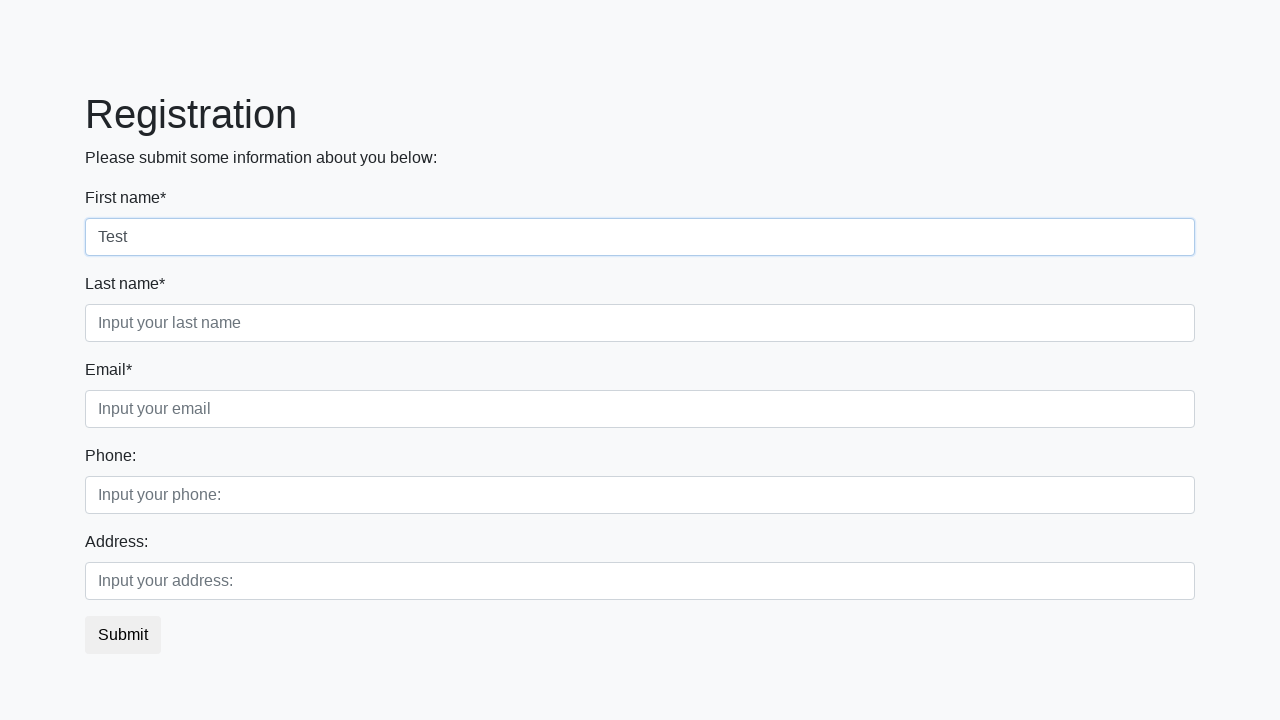

Filled second field with 'Test2' on .first_block input.form-control.second
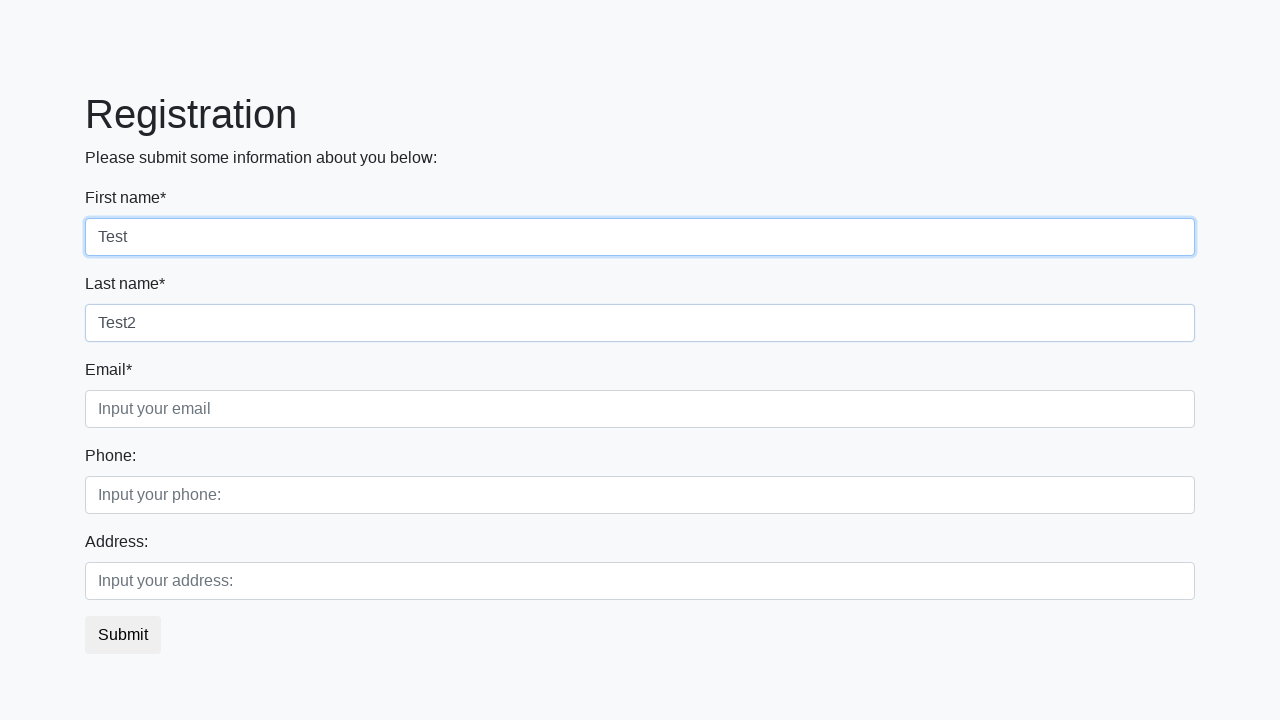

Filled email field with 'test@test.com' on .first_block input.form-control.third
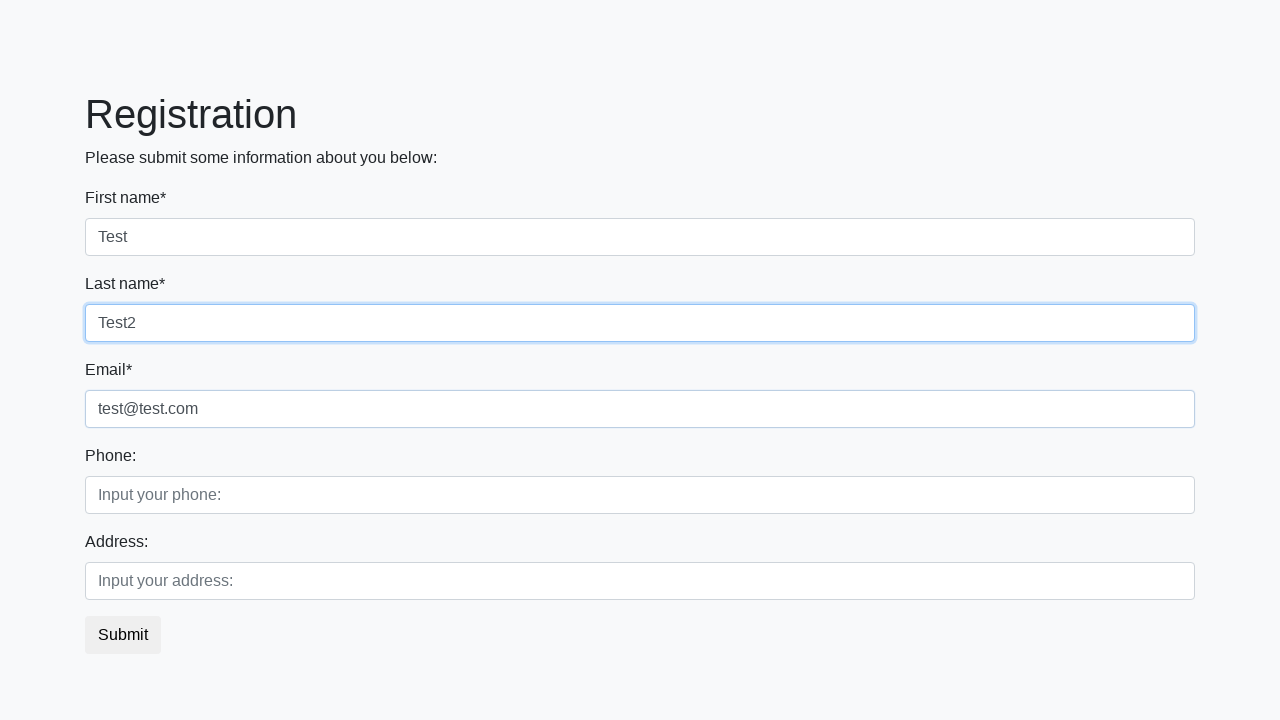

Clicked submit button to register at (123, 635) on .btn.btn-default
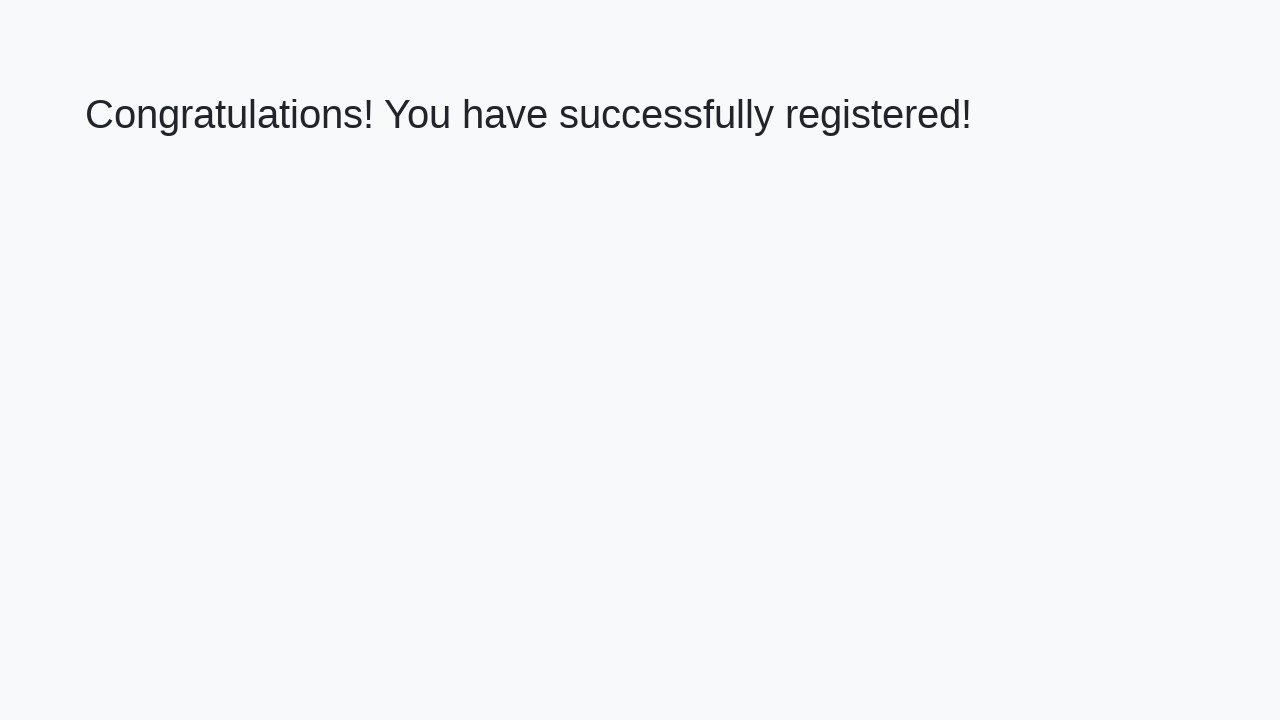

Success message header loaded
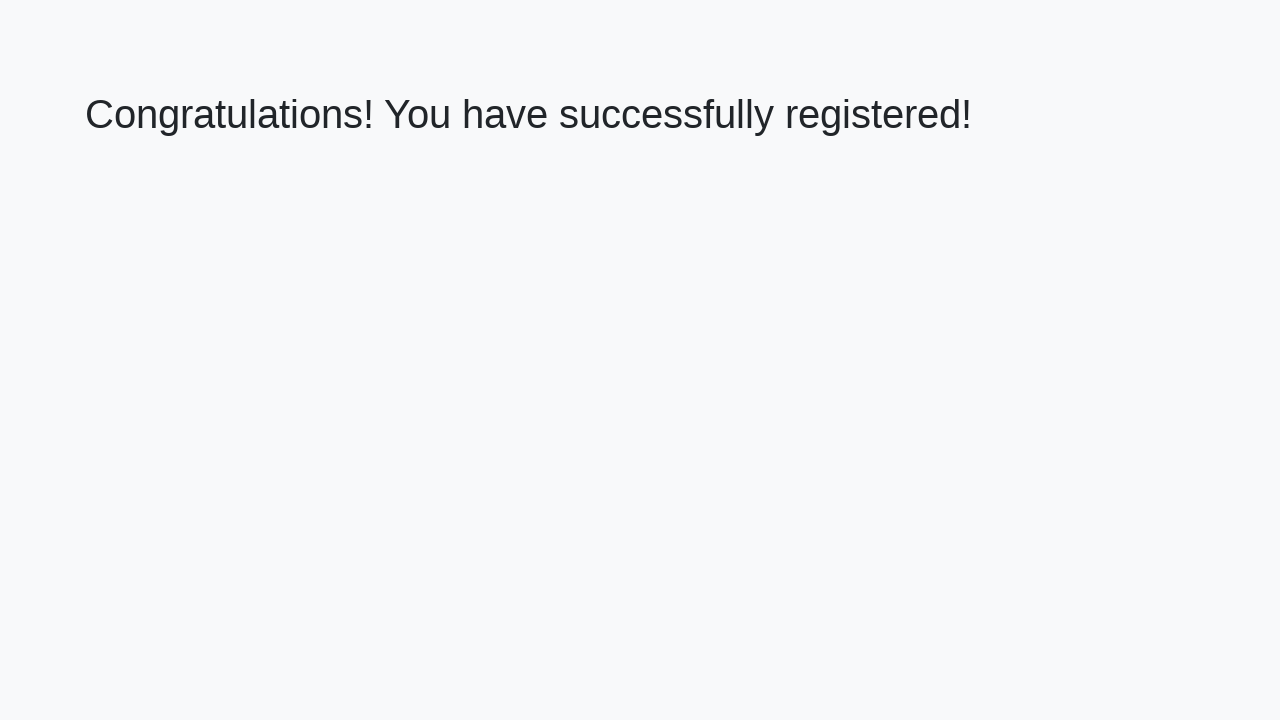

Retrieved success message text
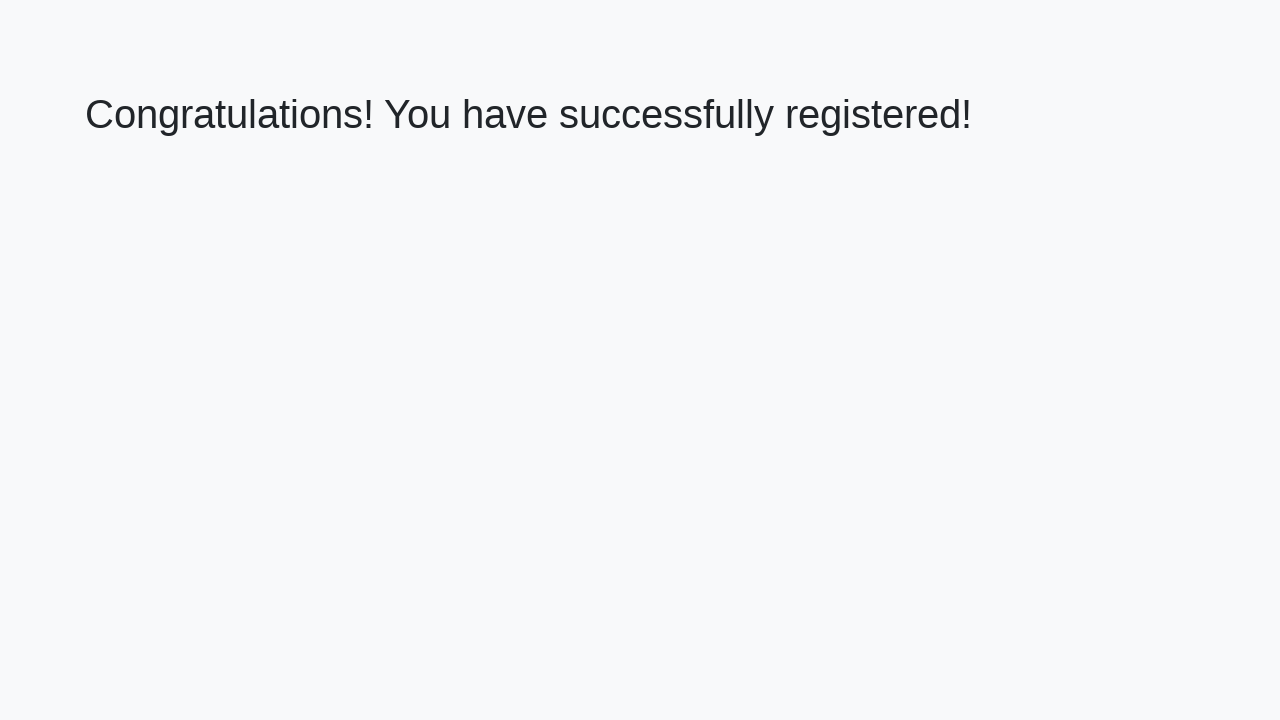

Verified success message matches expected text
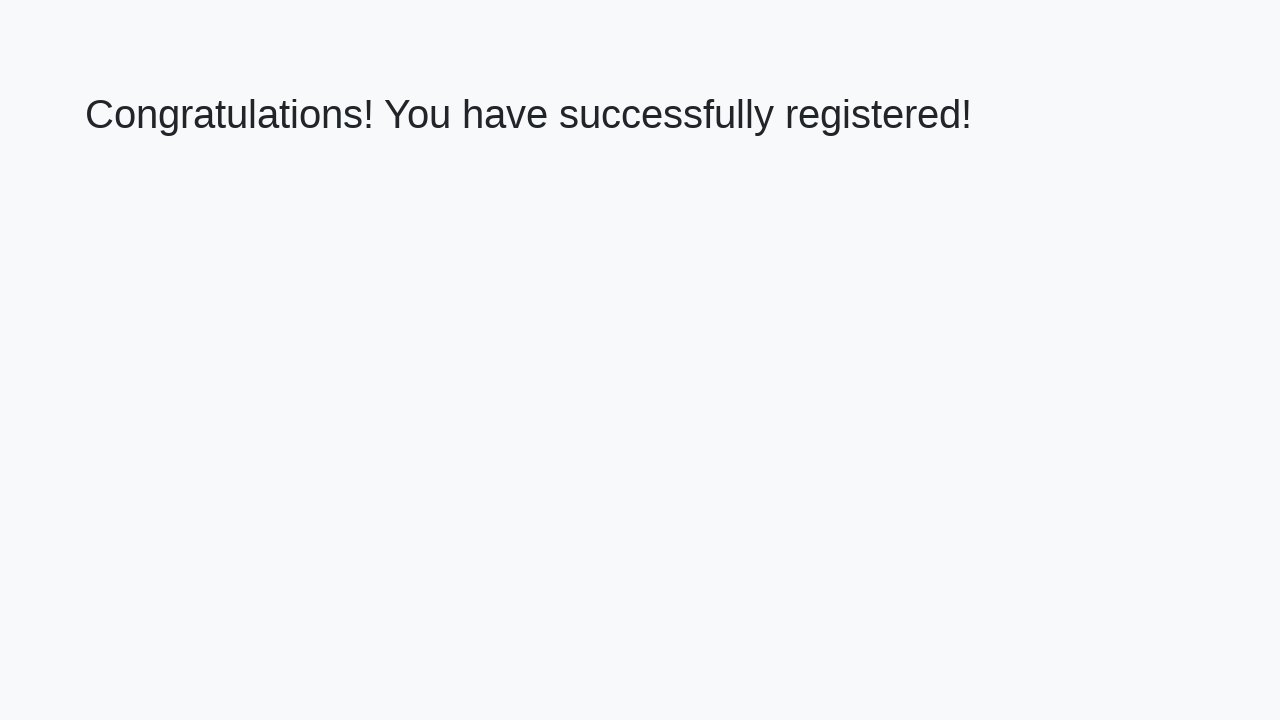

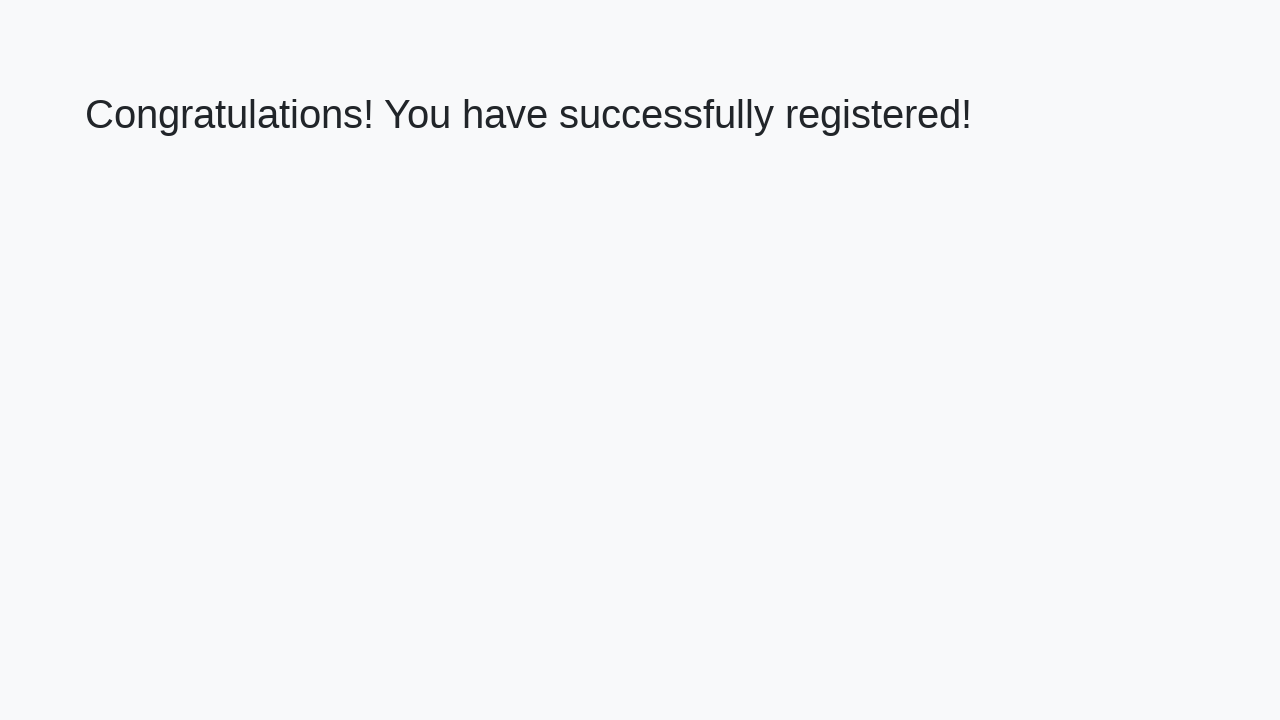